Navigates to a page, clicks on a specific link identified by a calculated number, then fills out and submits a form with personal information

Starting URL: http://suninjuly.github.io/find_link_text

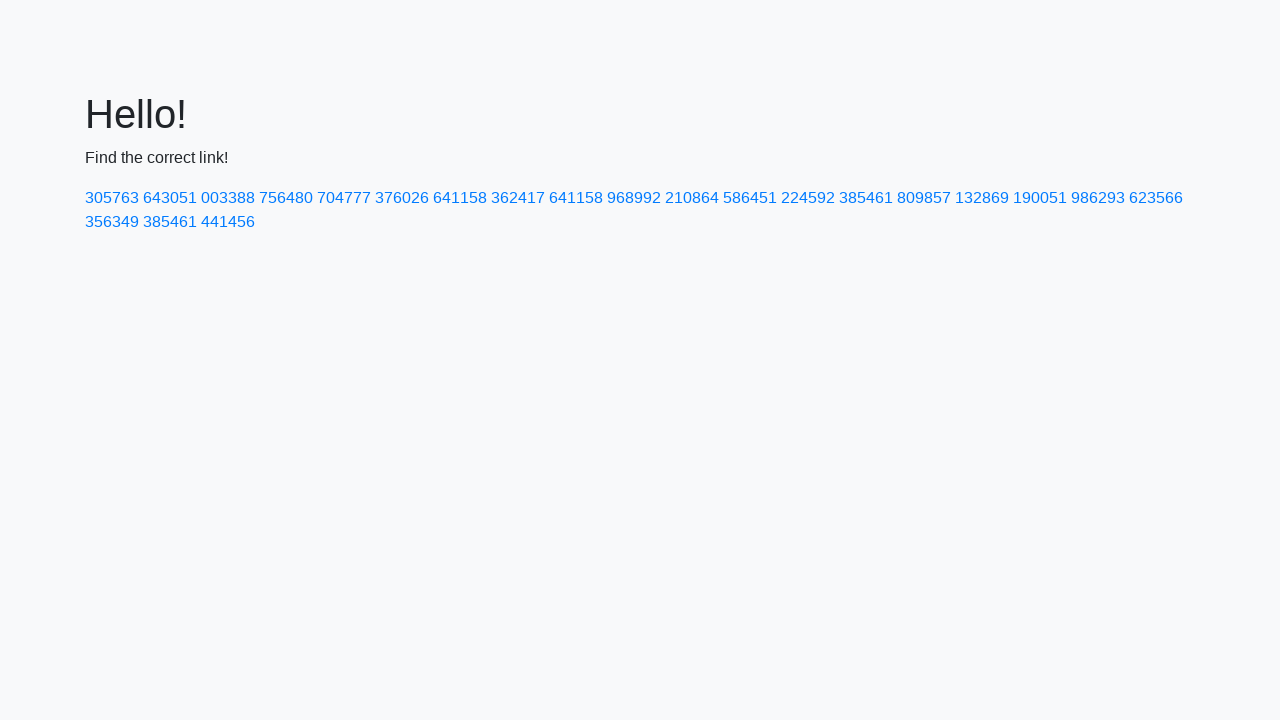

Clicked link with calculated number: 224592 at (808, 198) on a:has-text('224592')
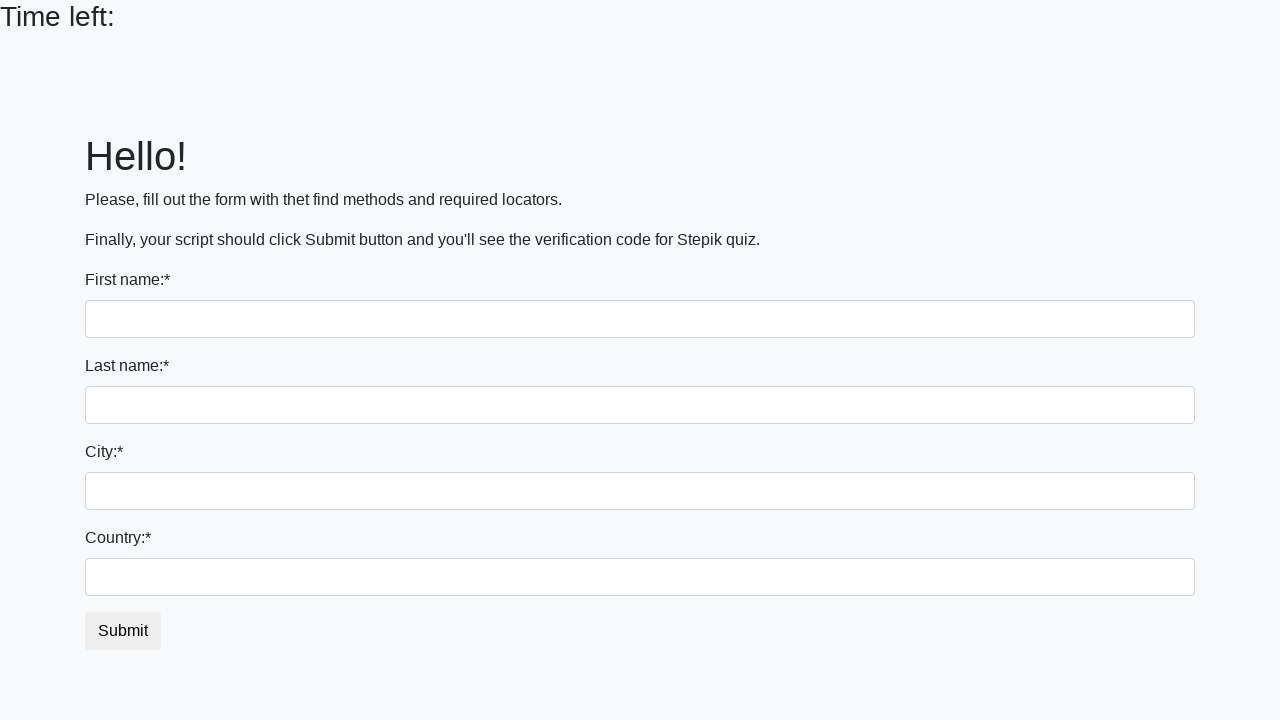

Filled first name field with 'John' on input[name='first_name']
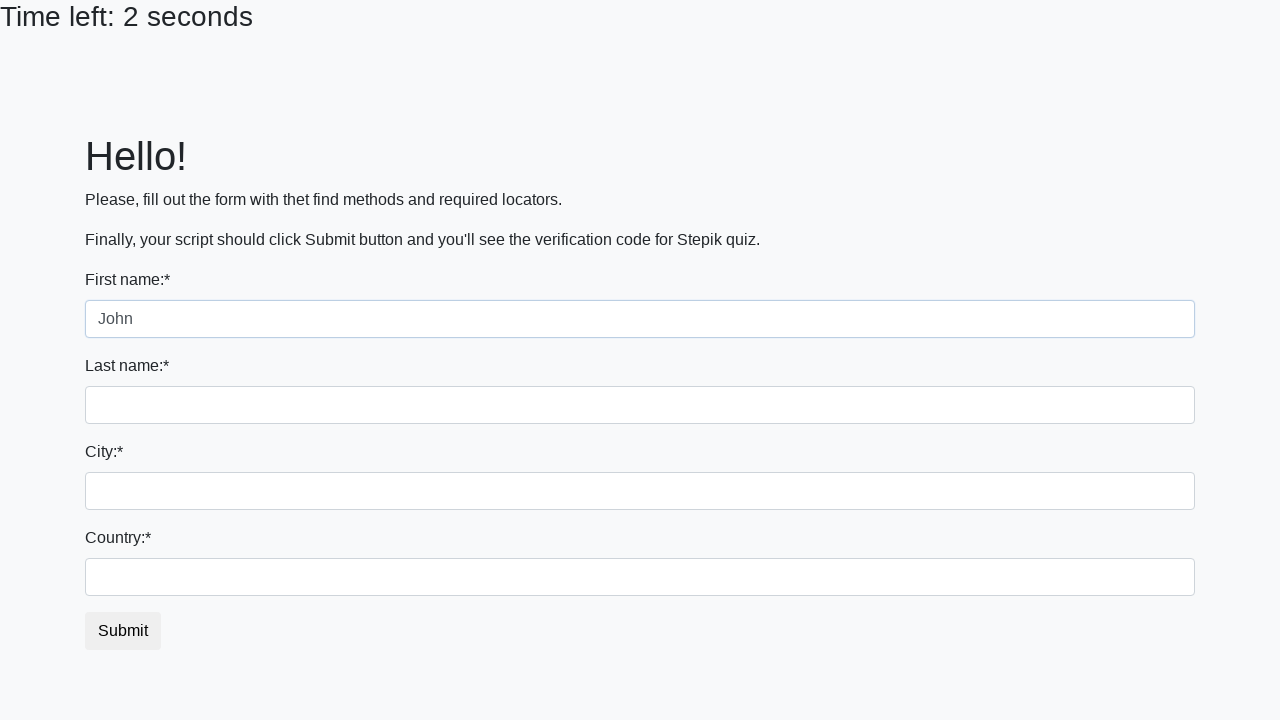

Filled last name field with 'Smith' on input[name='last_name']
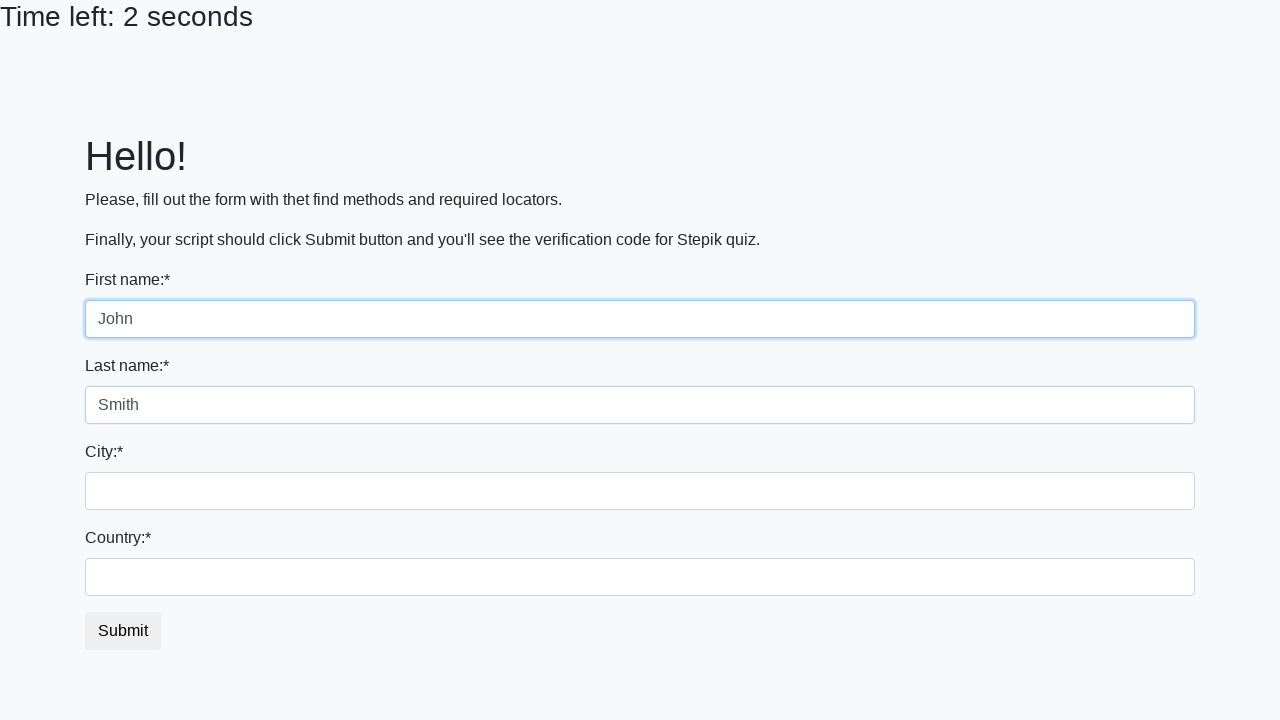

Filled city field with 'New York' on input[name='firstname']
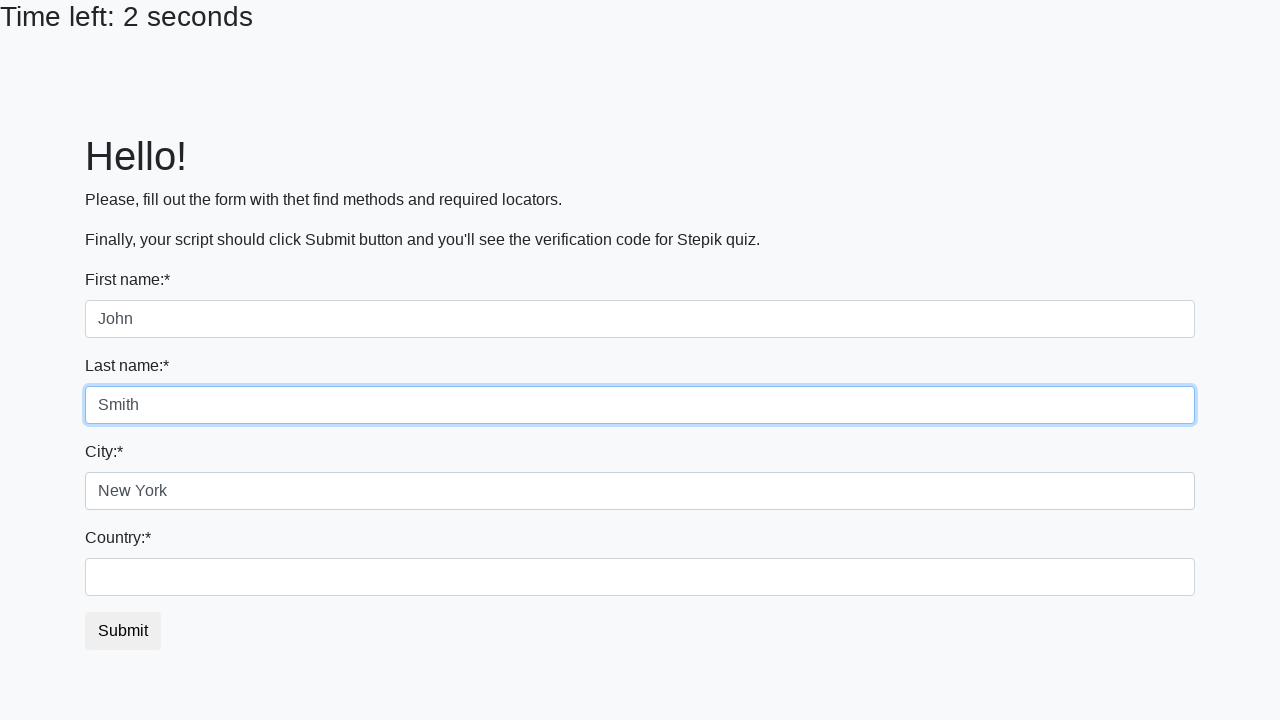

Filled country field with 'USA' on input#country
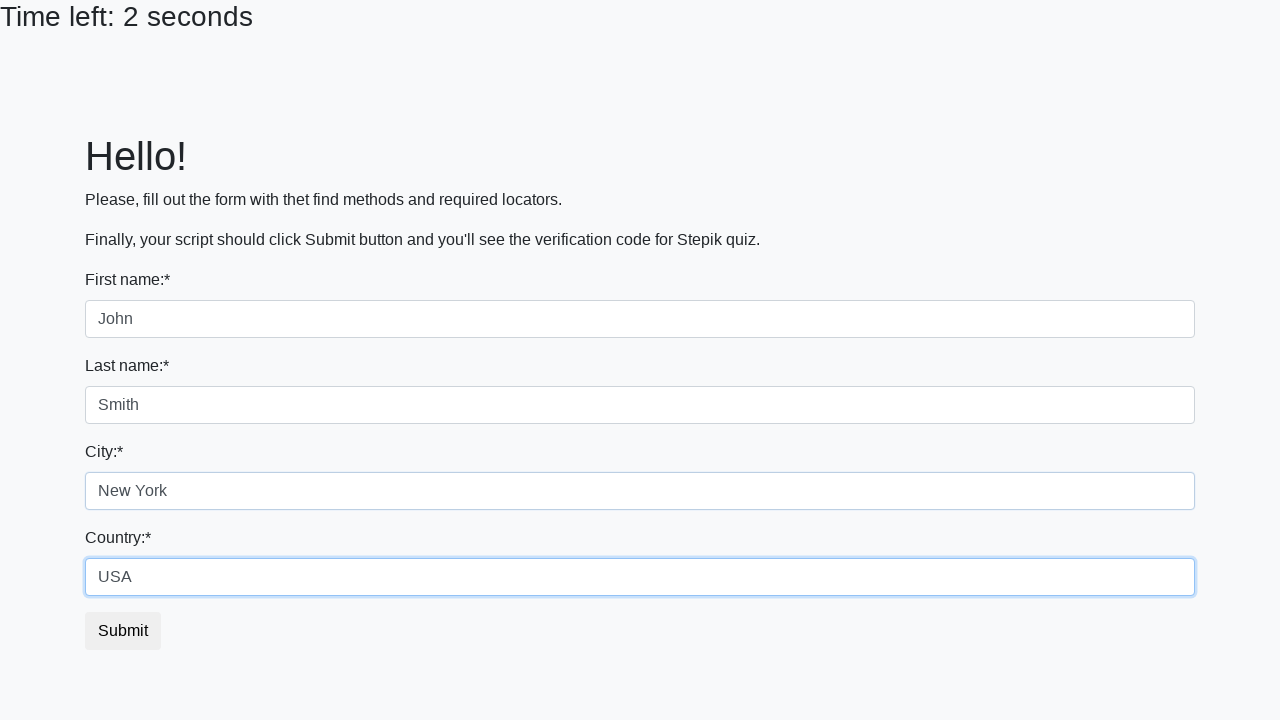

Clicked Submit button to submit form at (123, 631) on button:has-text('Submit')
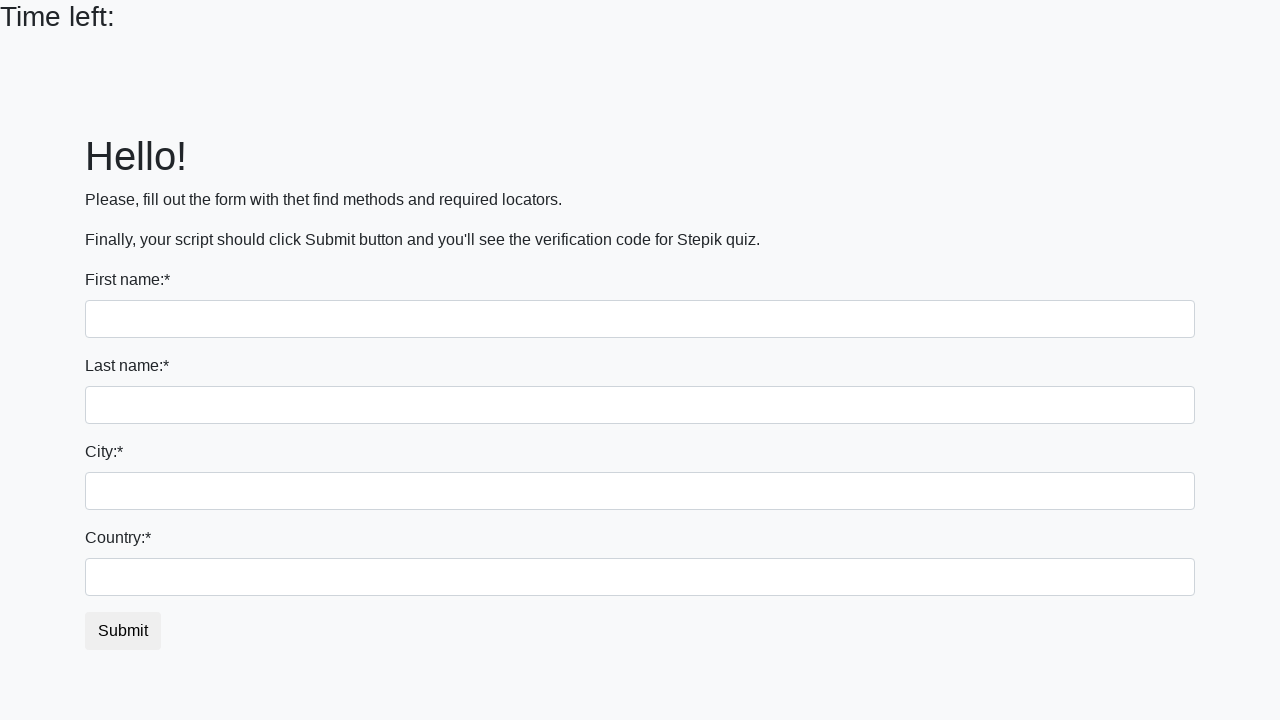

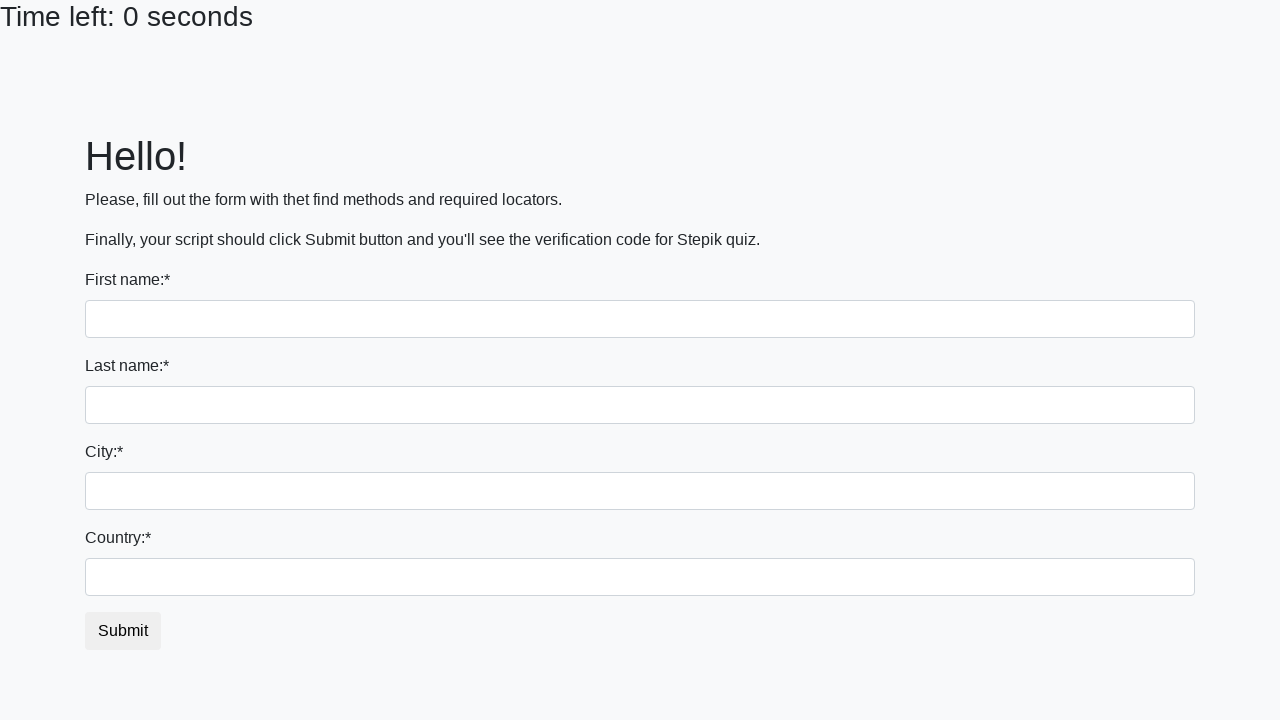